Tests opening a new browser window by clicking a button, switching to the new window, verifying the content, and then closing the window and returning to the original page.

Starting URL: https://demoqa.com/browser-windows

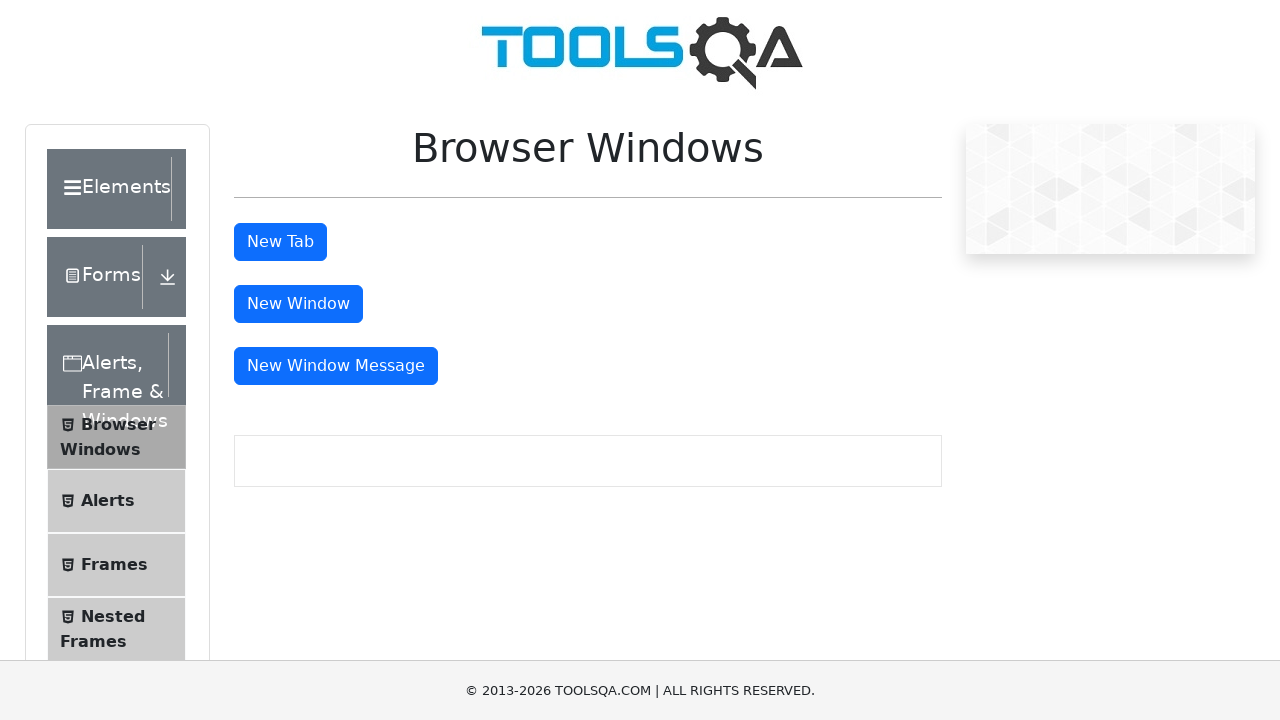

Clicked the 'New Window' button to open a new browser window at (298, 304) on #windowButton
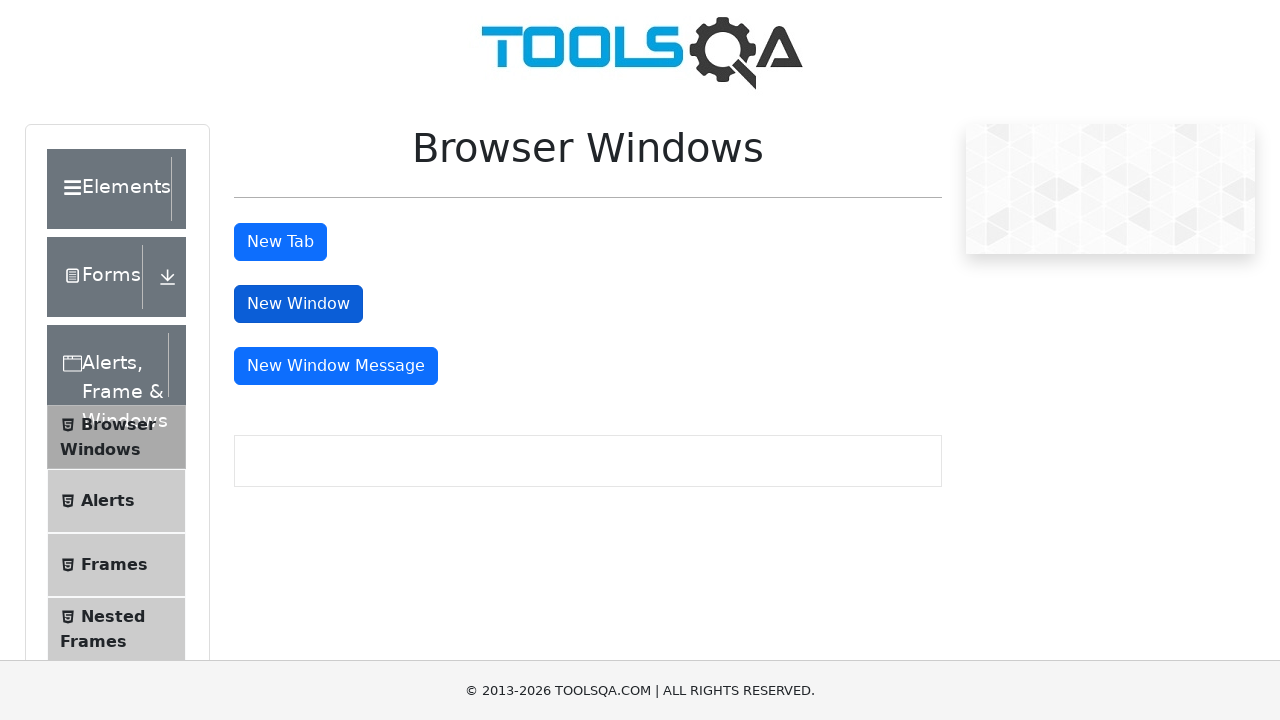

New window opened and loaded successfully
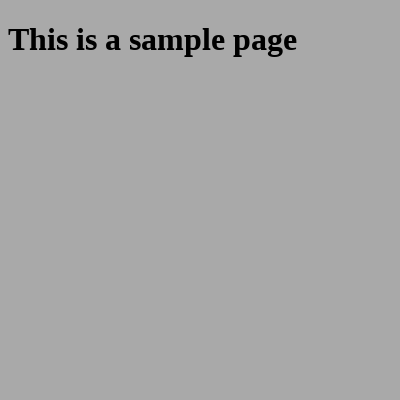

Verified new window URL is https://demoqa.com/sample
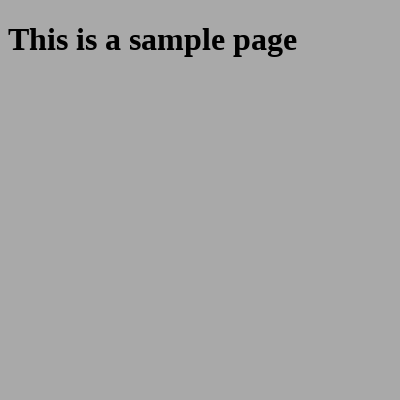

Verified header text in new window is 'This is a sample page'
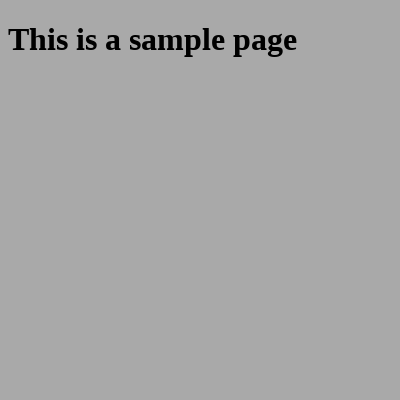

Closed the new browser window
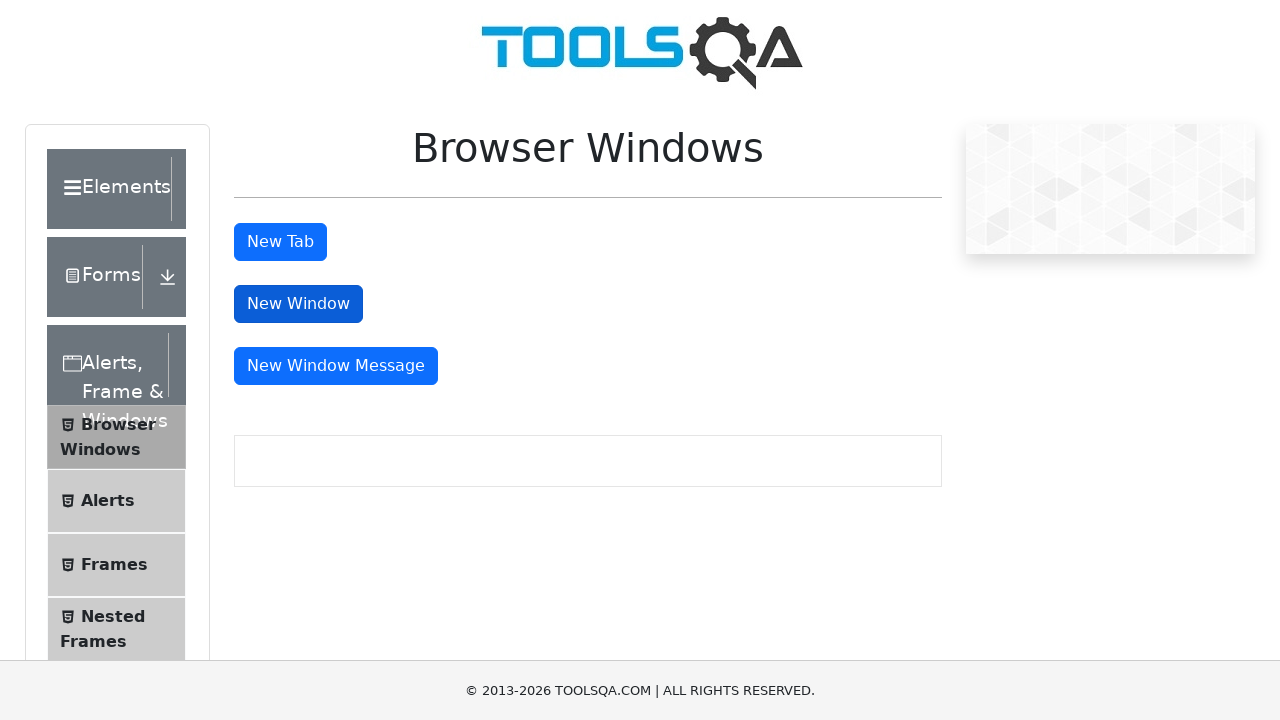

Verified we returned to the original page at https://demoqa.com/browser-windows
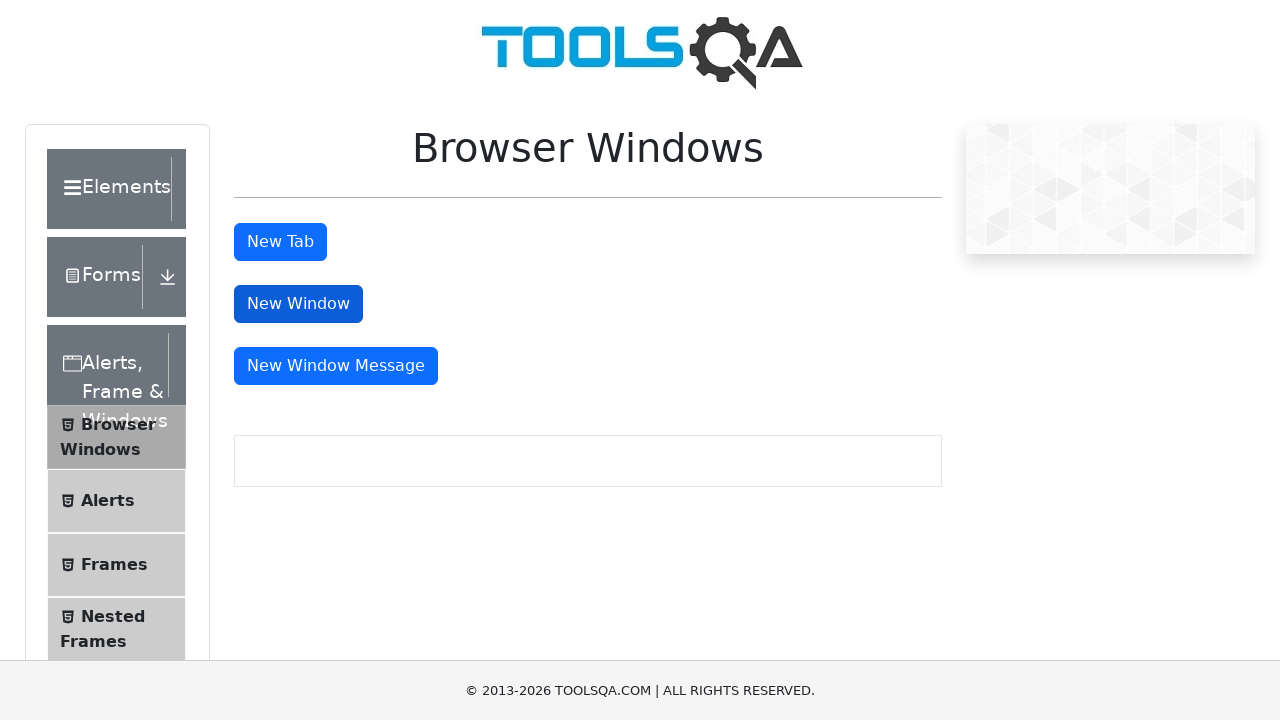

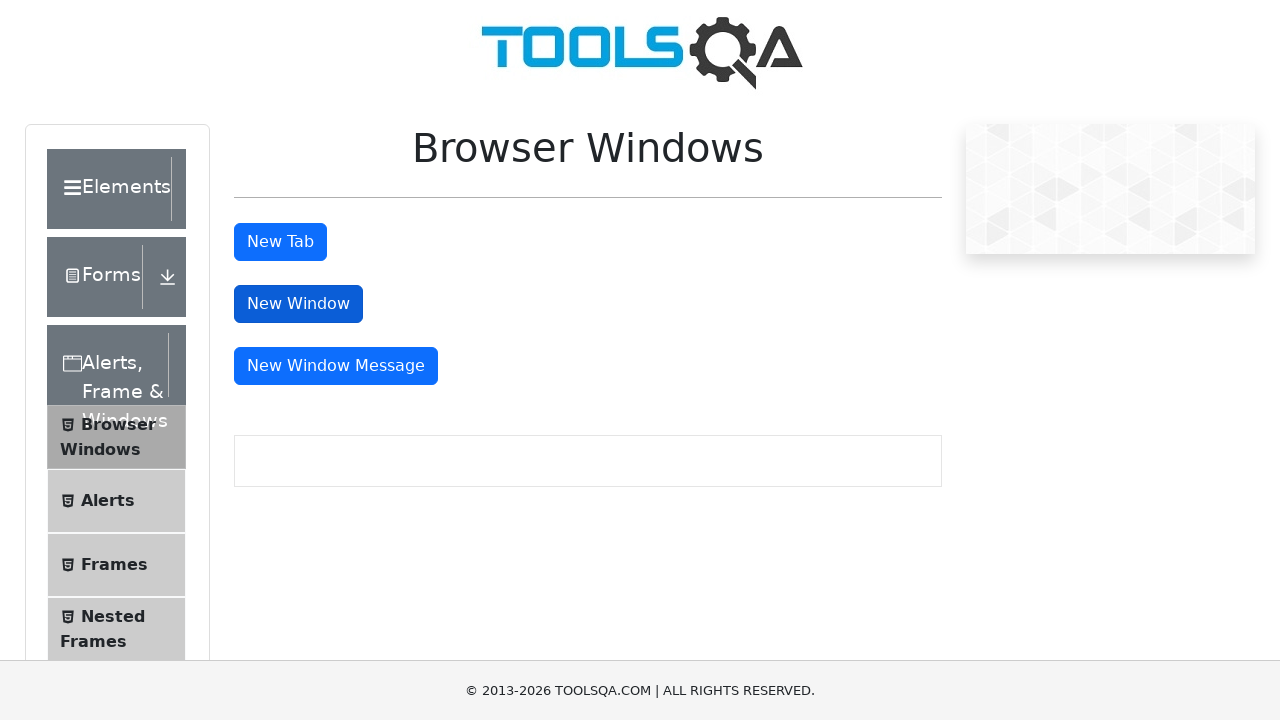